Navigates to the login page and verifies the "Elemental Selenium" link has the correct href attribute

Starting URL: https://the-internet.herokuapp.com/

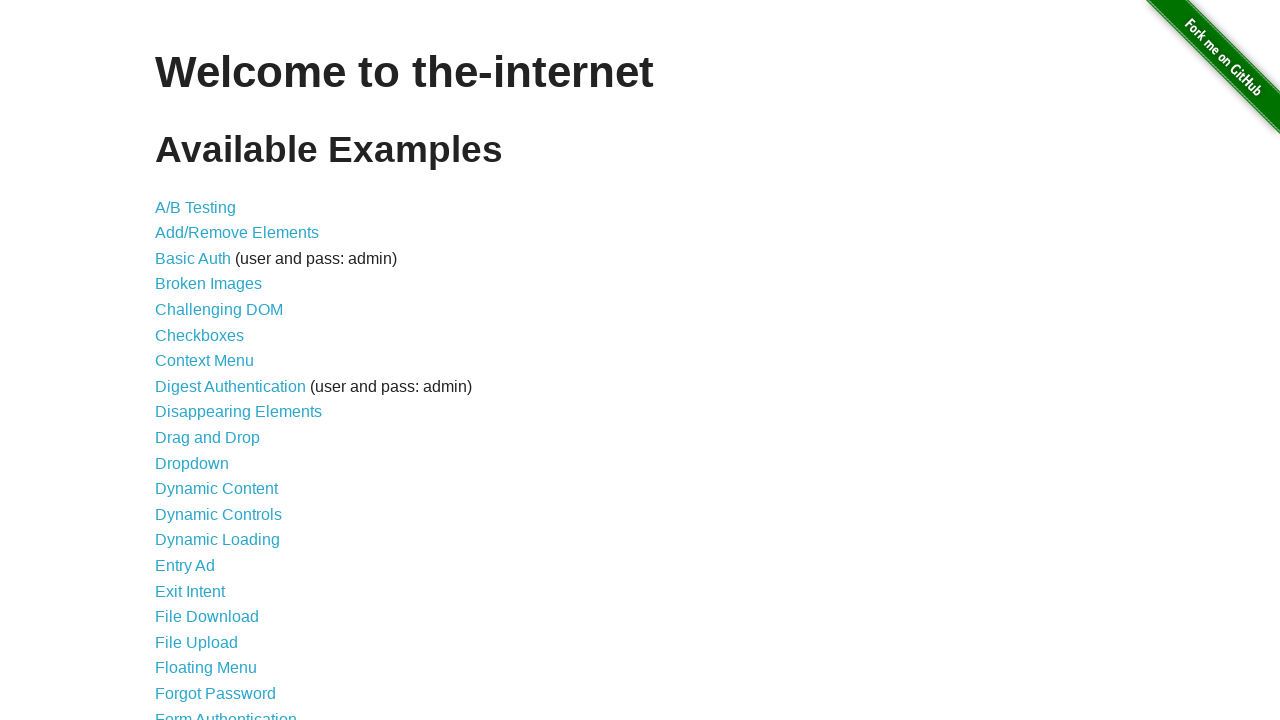

Clicked on the login link at (226, 712) on xpath=/html/body/div[2]/div/ul/li[21]/a
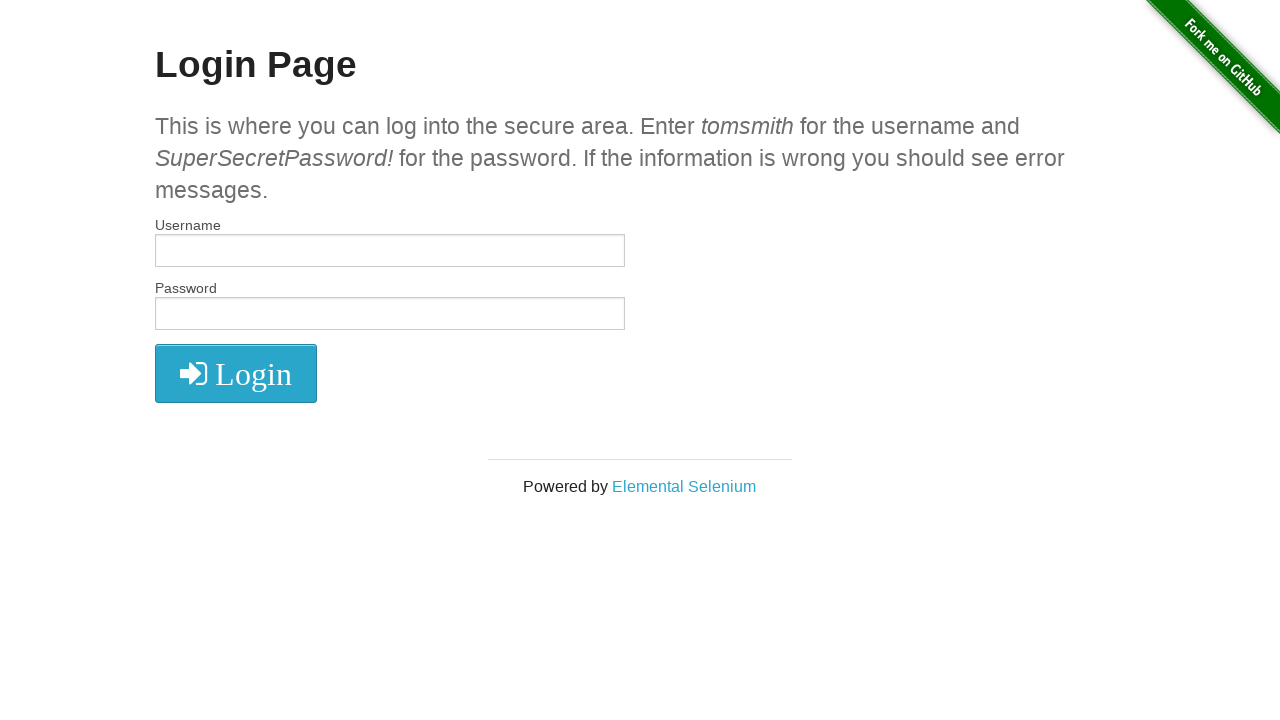

Waited for Elemental Selenium link to be visible
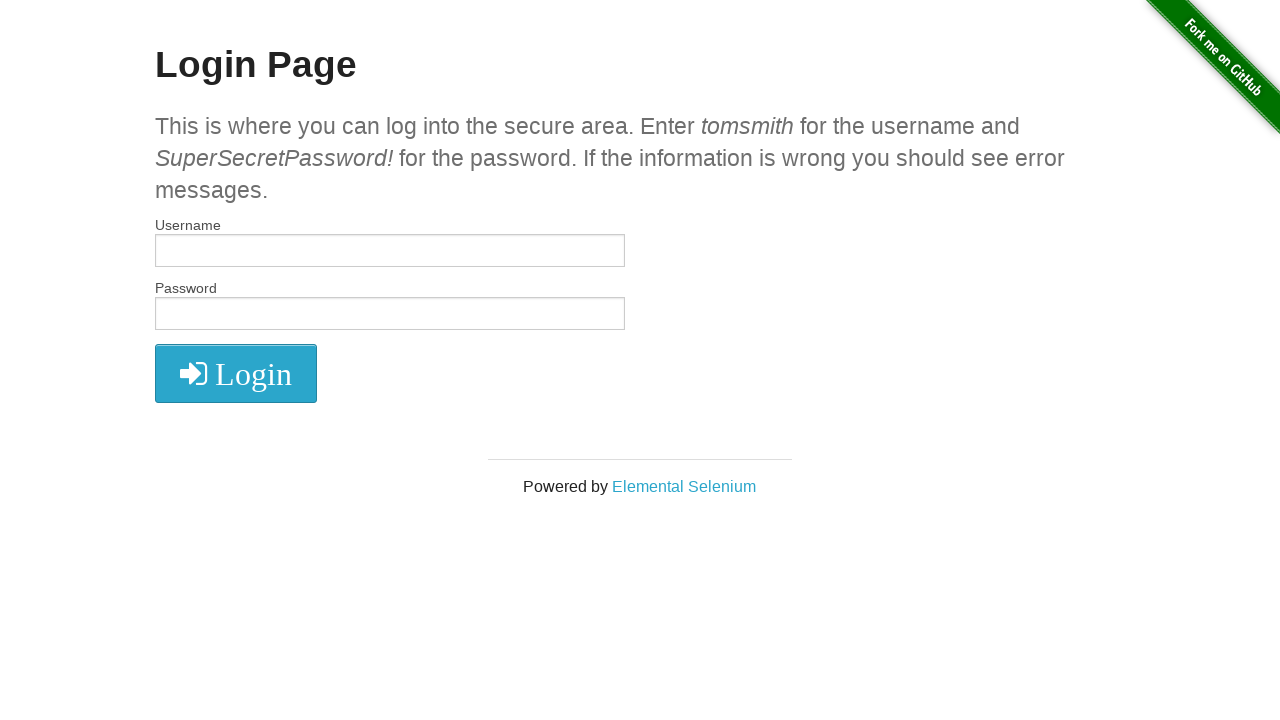

Retrieved href attribute from Elemental Selenium link
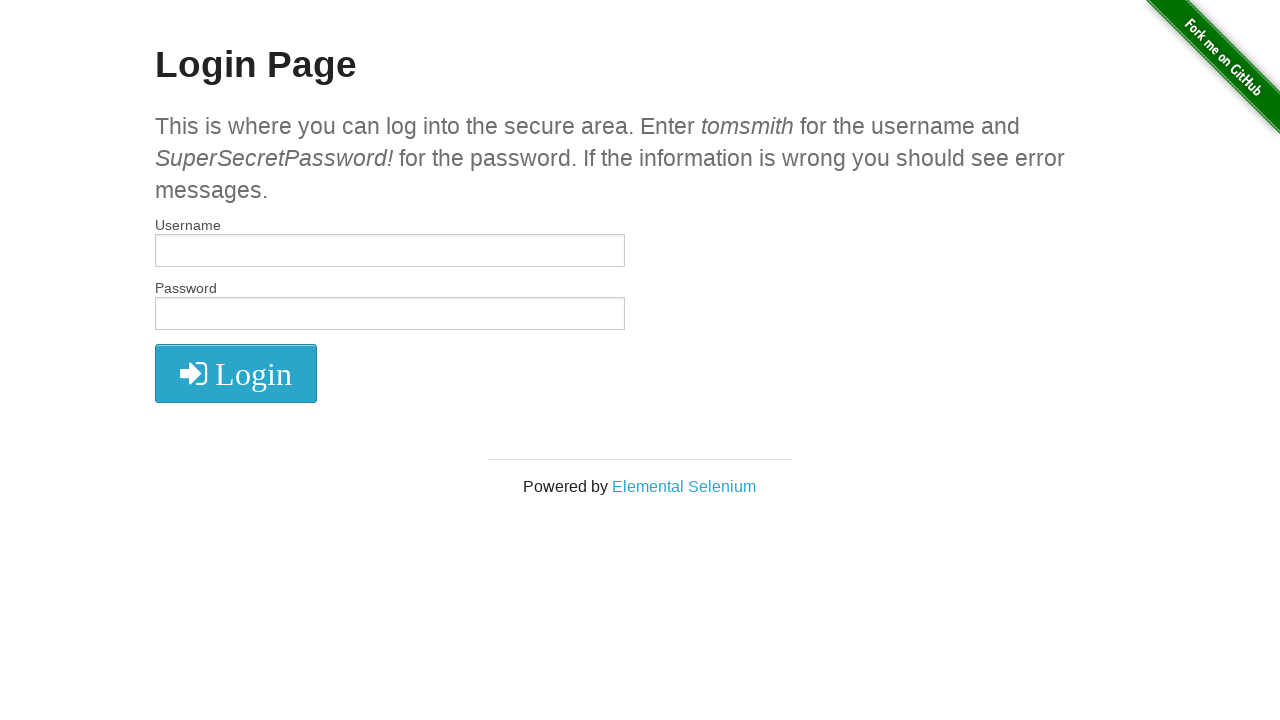

Verified Elemental Selenium link href is correct (http://elementalselenium.com/)
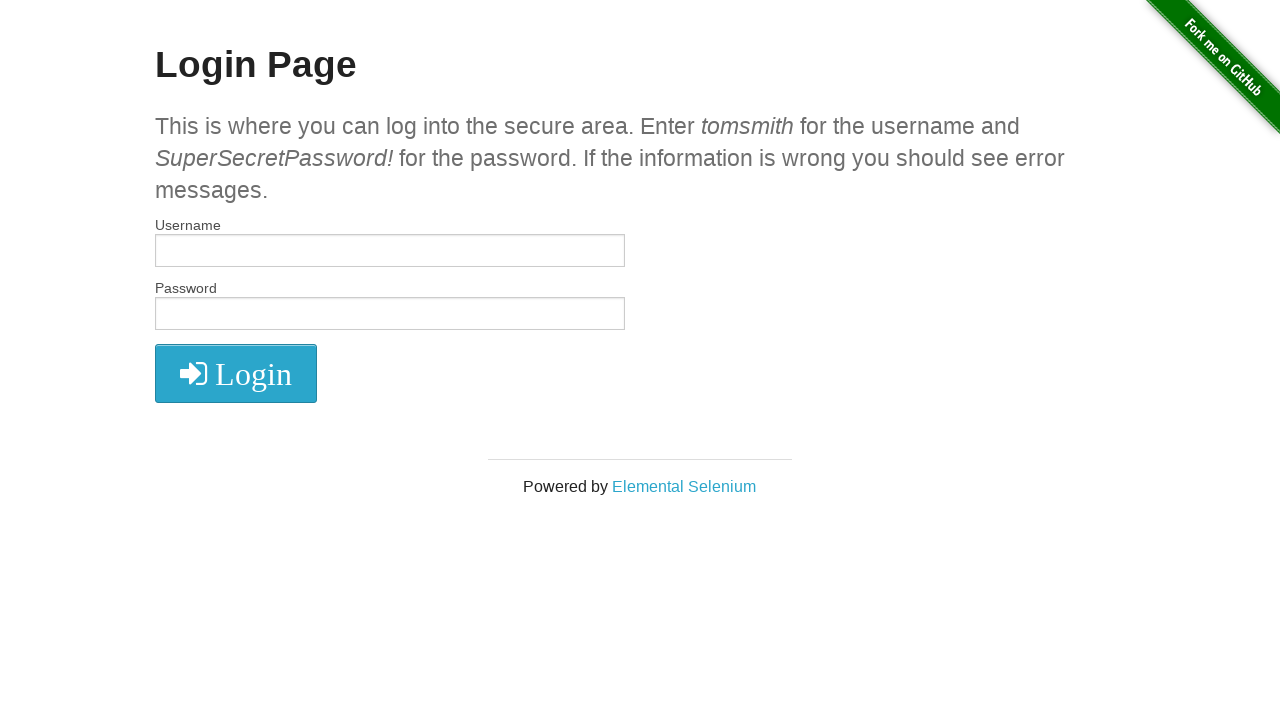

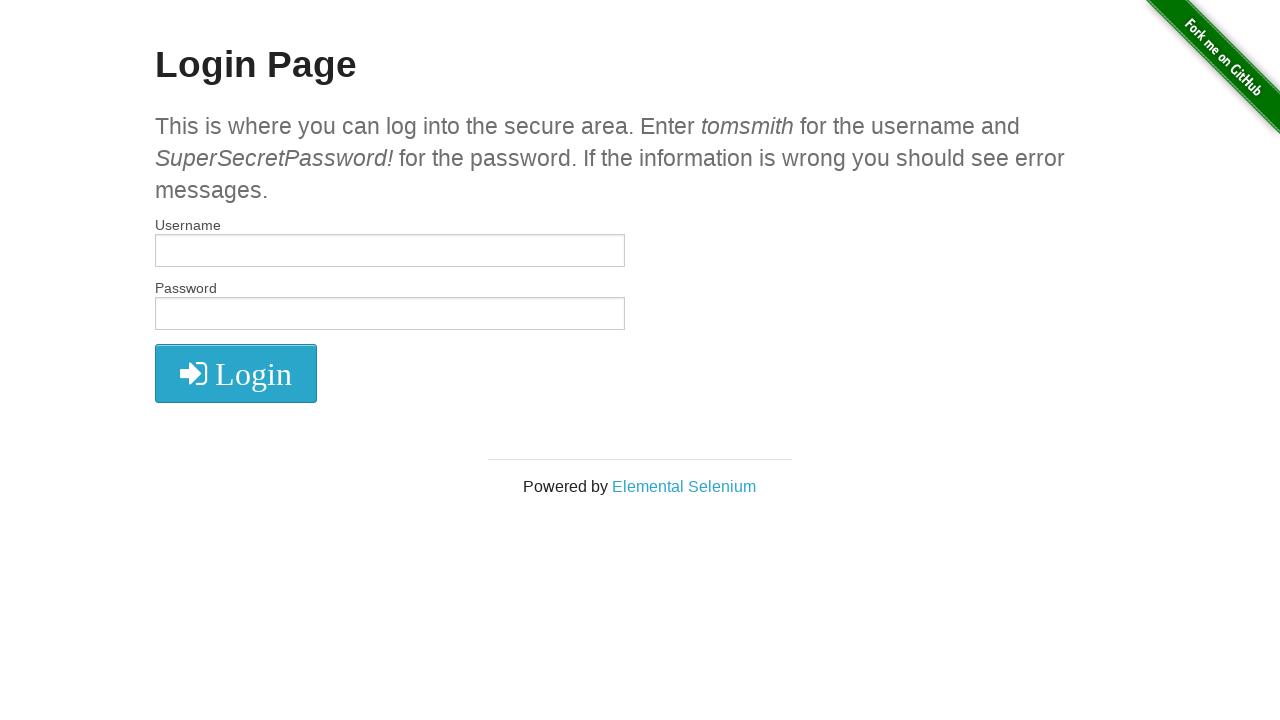